Tests various JavaScript alert types on demoqa.com including simple alerts, timer-based alerts, confirm dialogs, and prompt dialogs with user input.

Starting URL: https://demoqa.com/

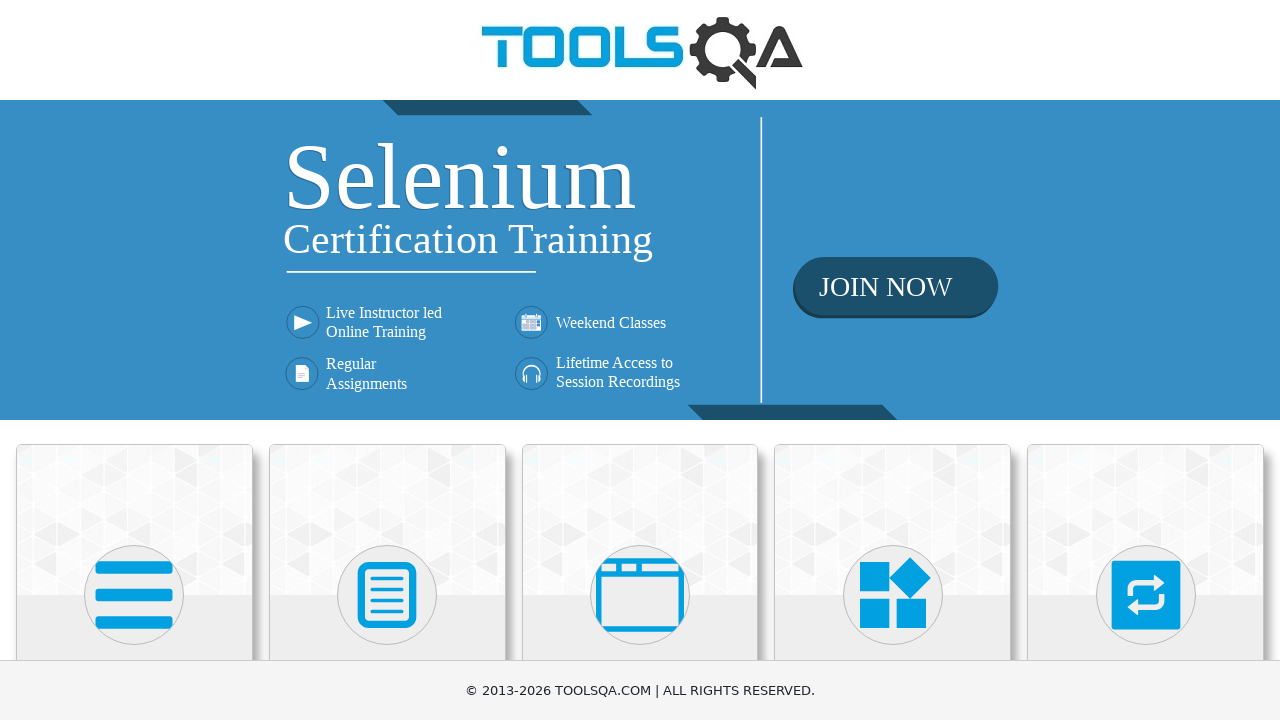

Located 'Alerts, Frame & Windows' menu
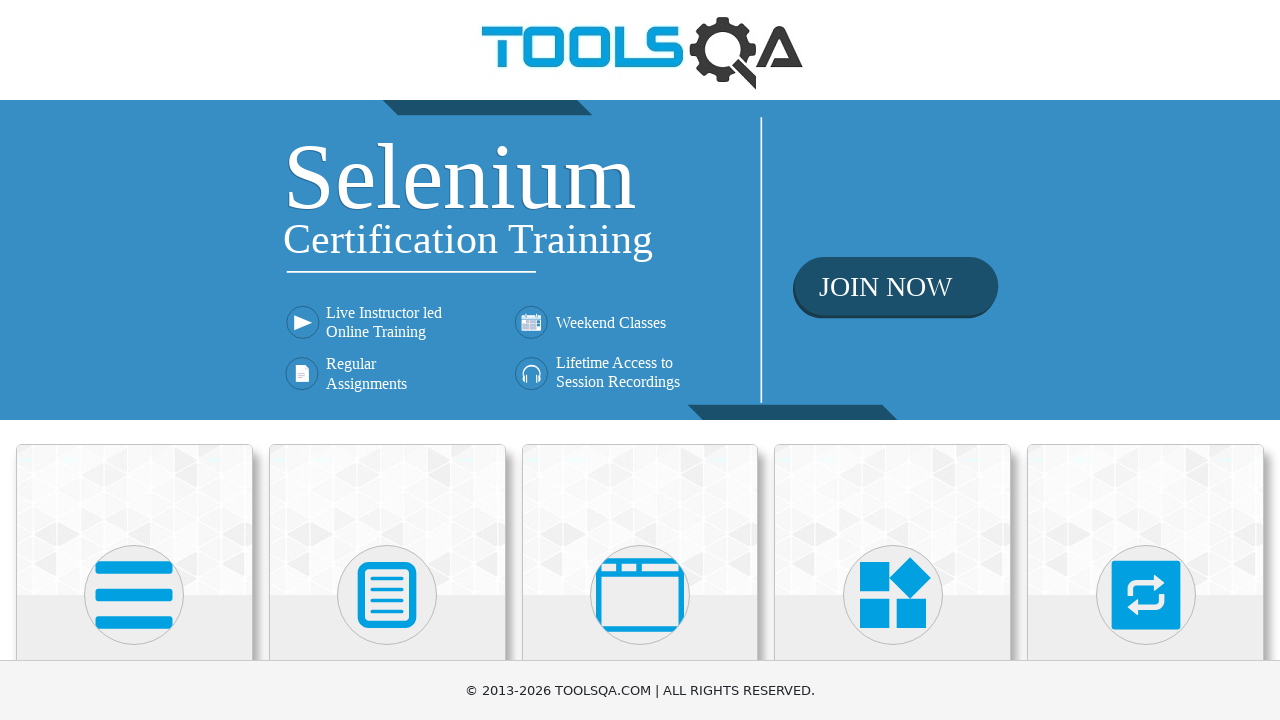

Scrolled 'Alerts, Frame & Windows' menu into view
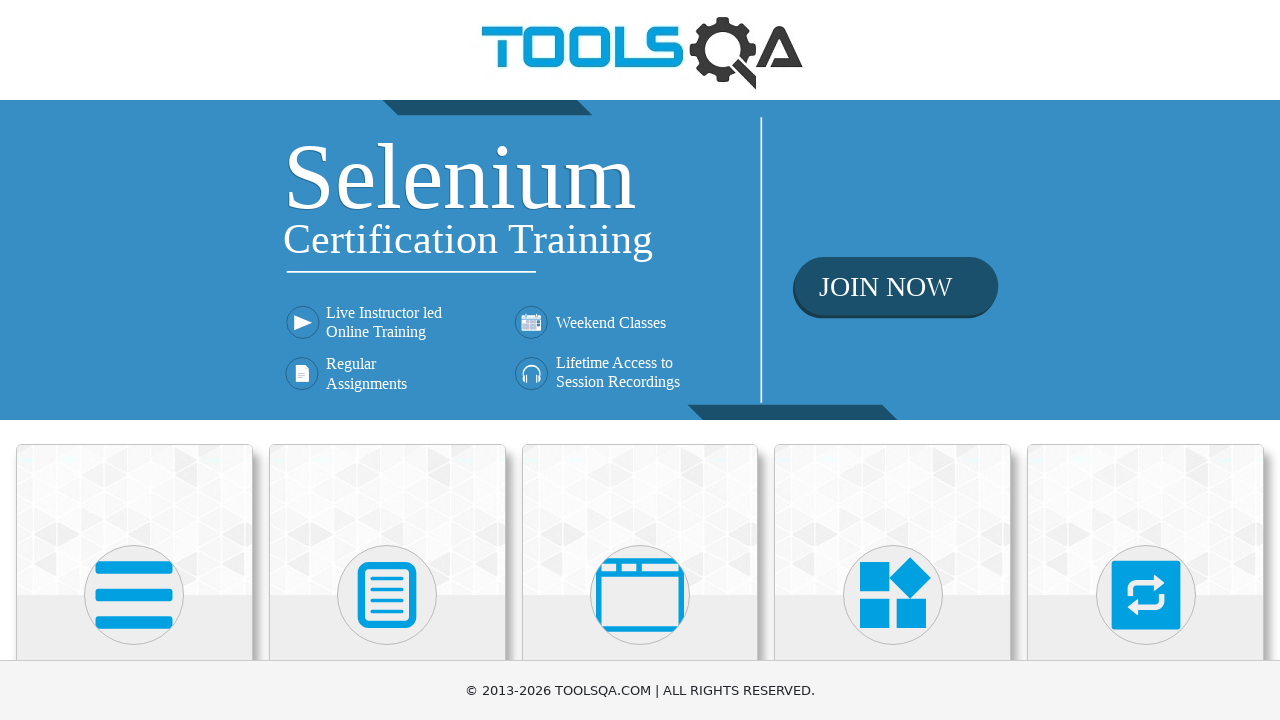

Clicked 'Alerts, Frame & Windows' menu at (640, 360) on xpath=//h5[text()='Alerts, Frame & Windows']
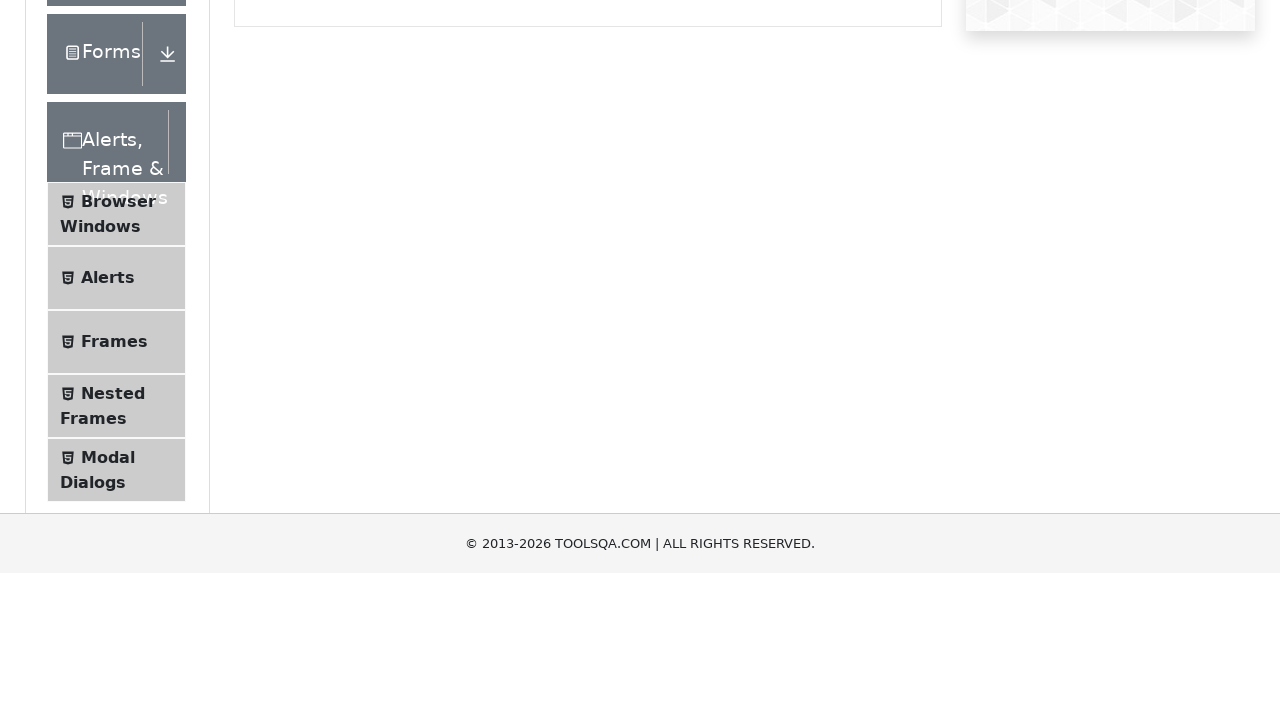

Clicked 'Alerts' submenu at (108, 501) on xpath=//span[text()='Alerts']
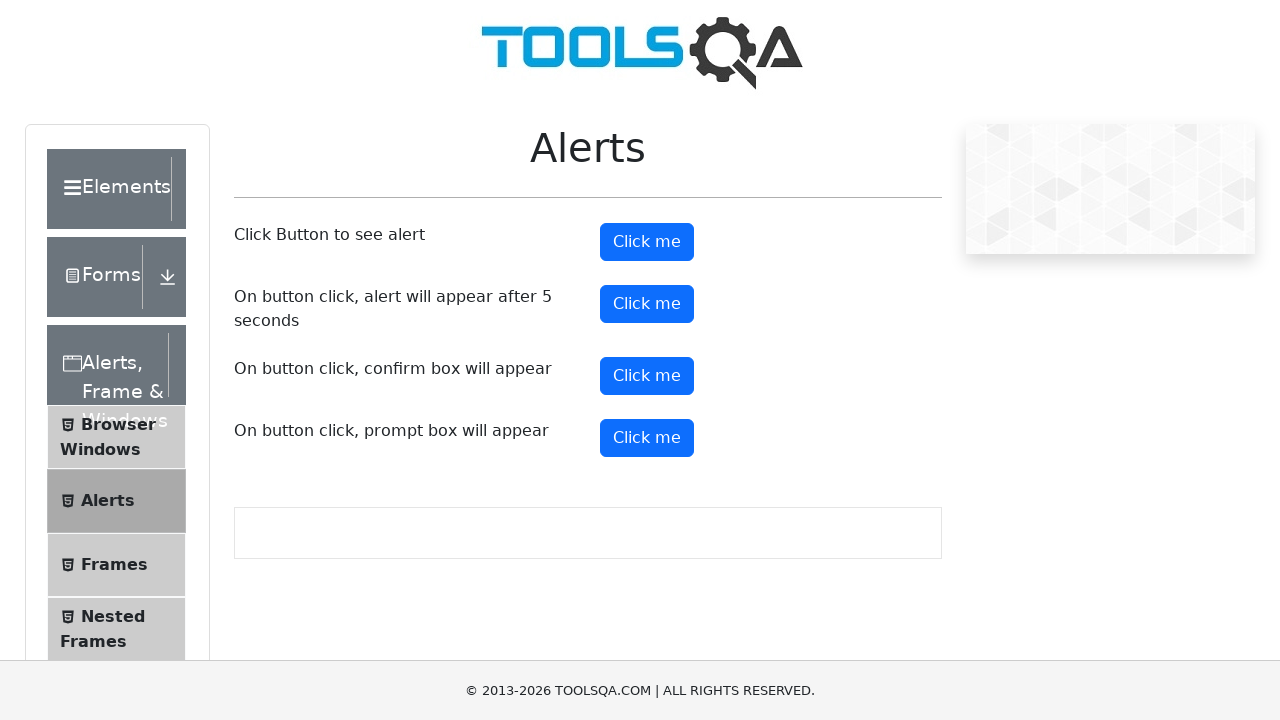

Registered dialog handler for first alert
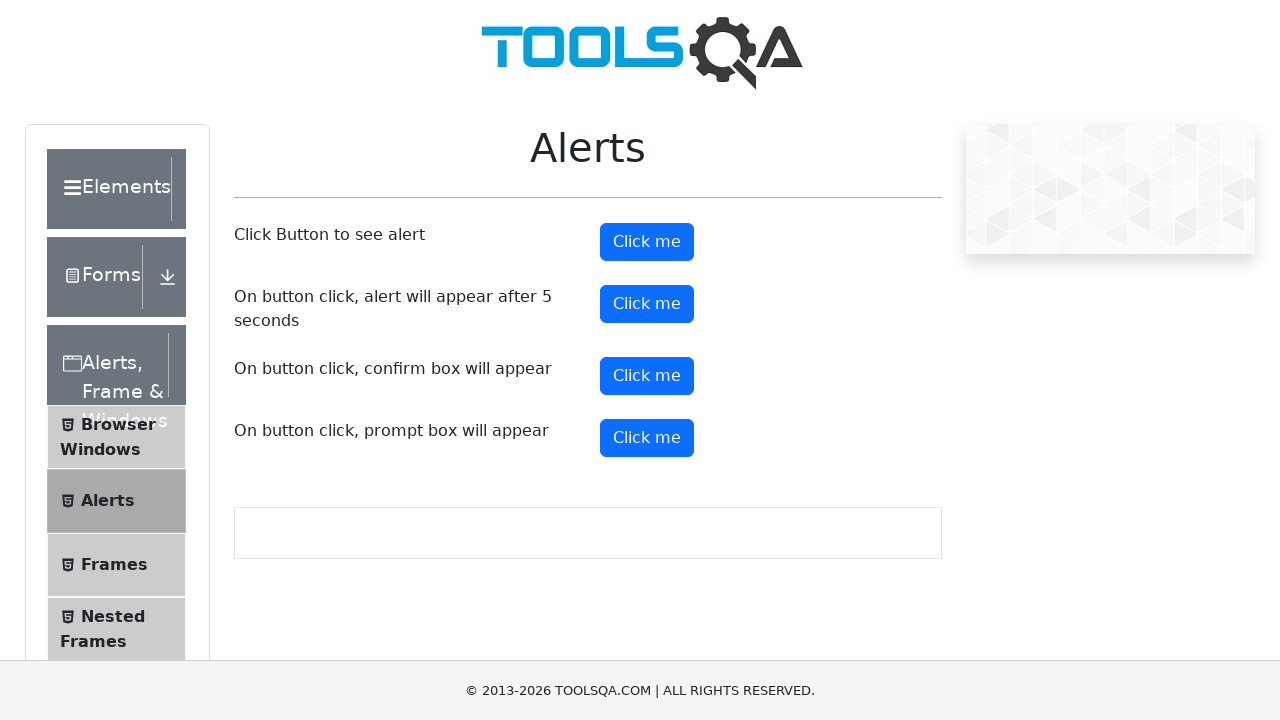

Clicked alert button and accepted simple alert dialog at (647, 242) on #alertButton
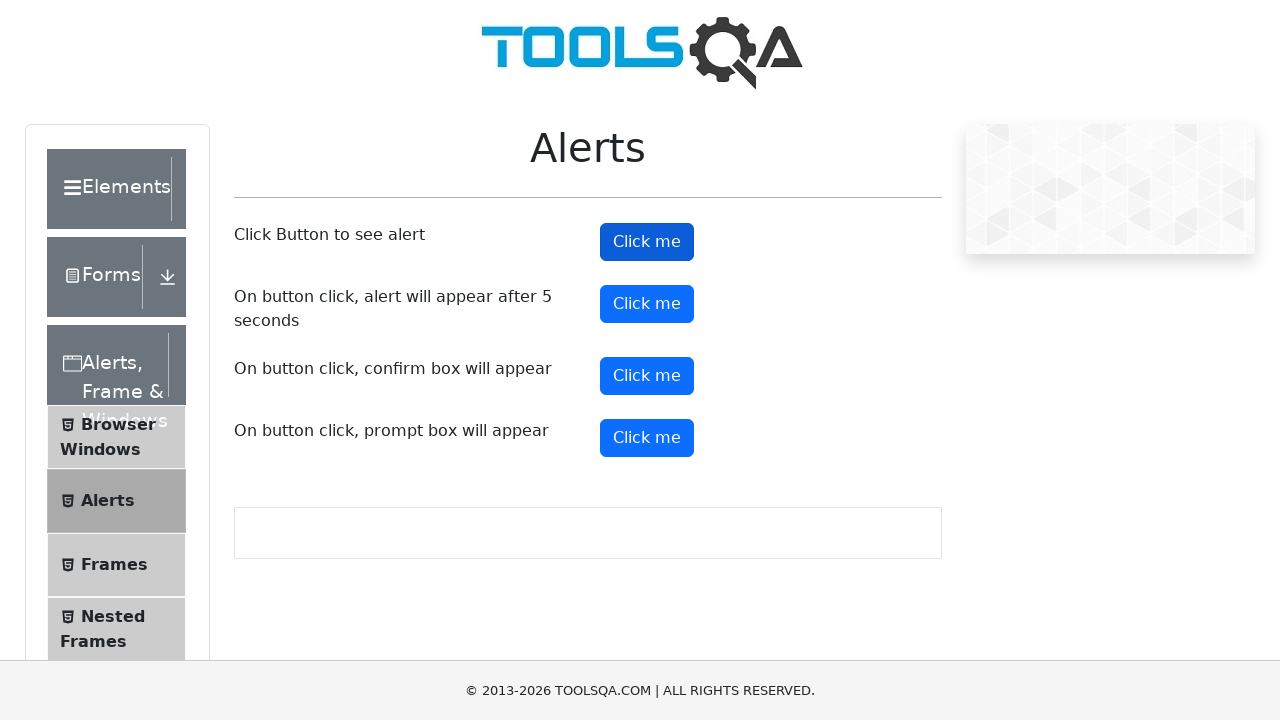

Registered dialog handler for timer alert
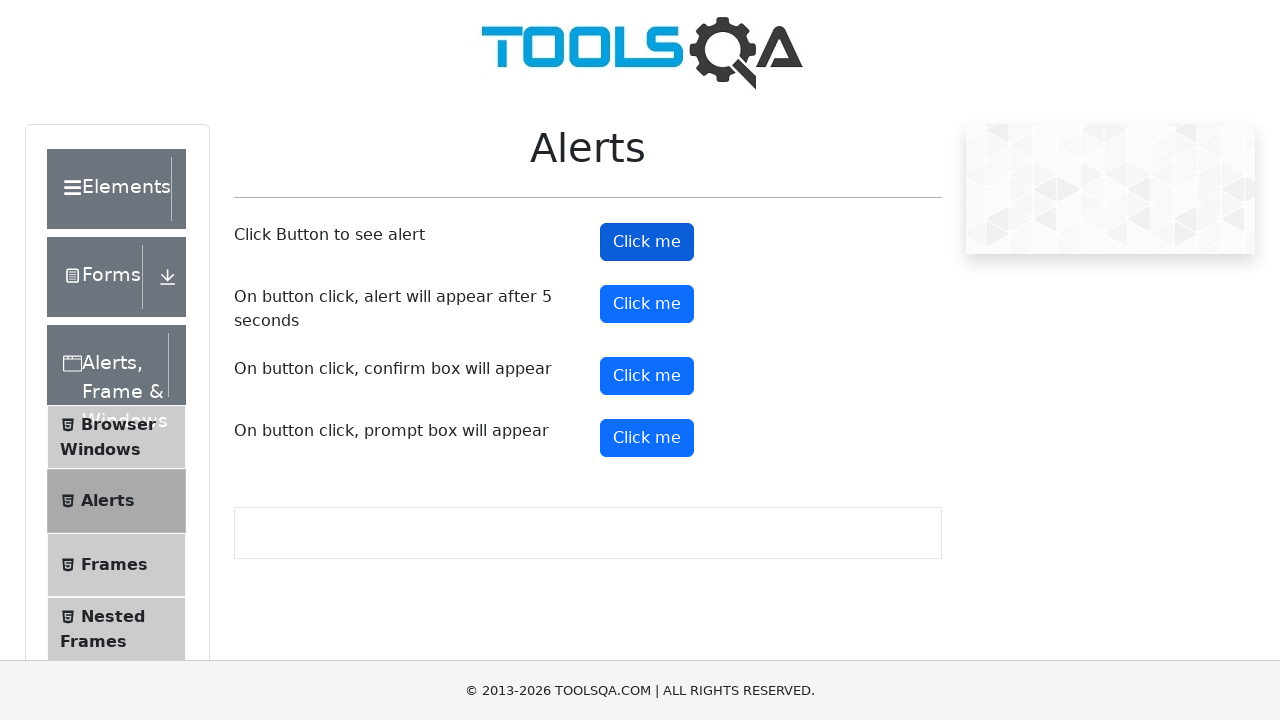

Clicked timer alert button at (647, 304) on #timerAlertButton
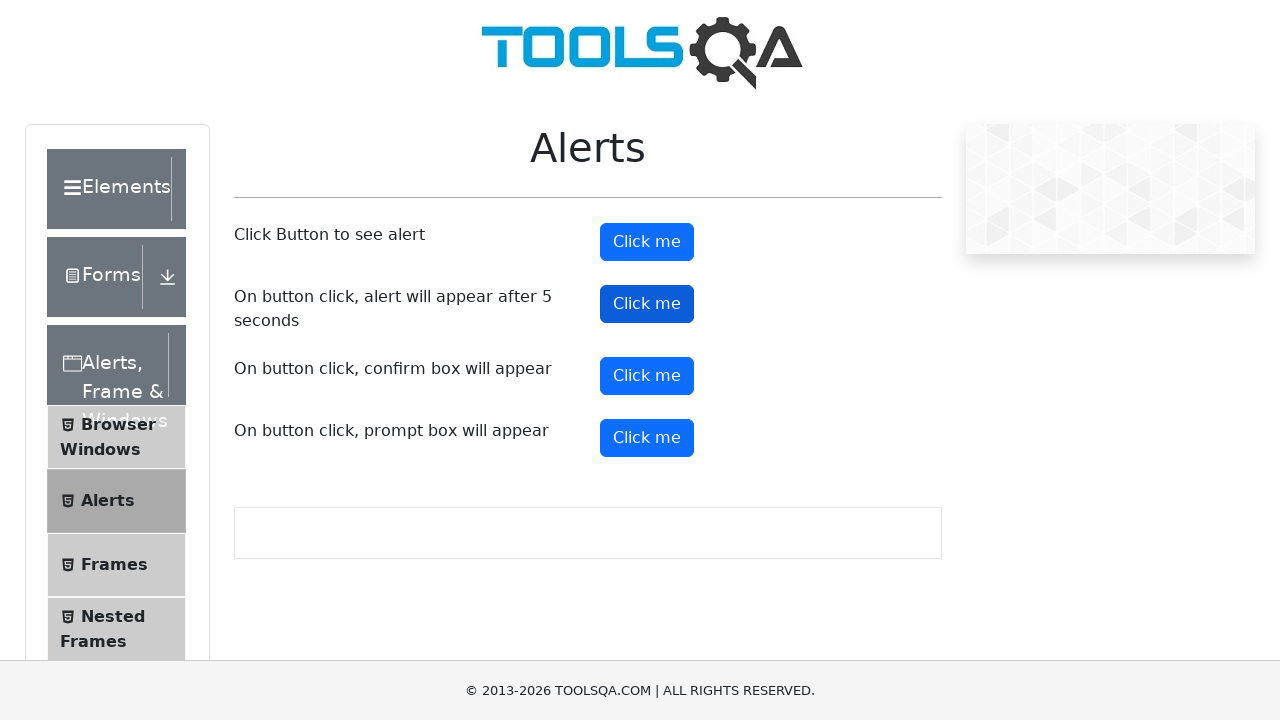

Waited 6 seconds for timer alert to appear and accepted it
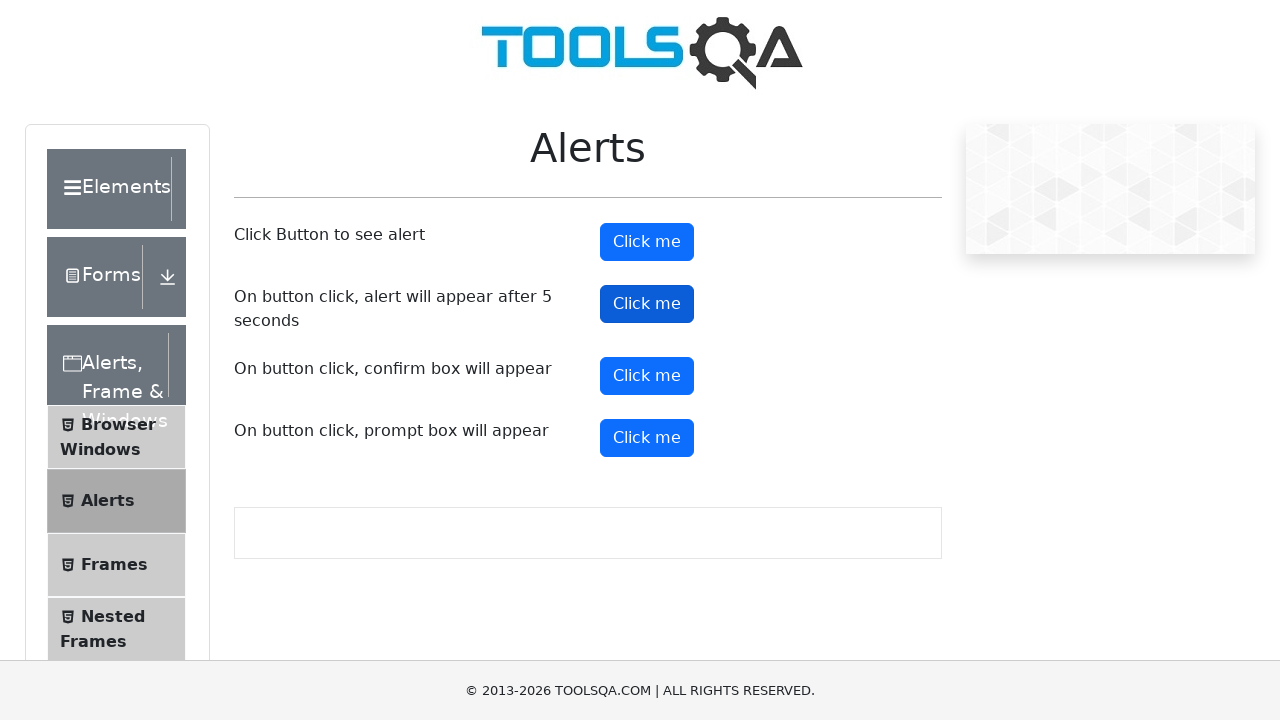

Registered dialog handler for confirm alert
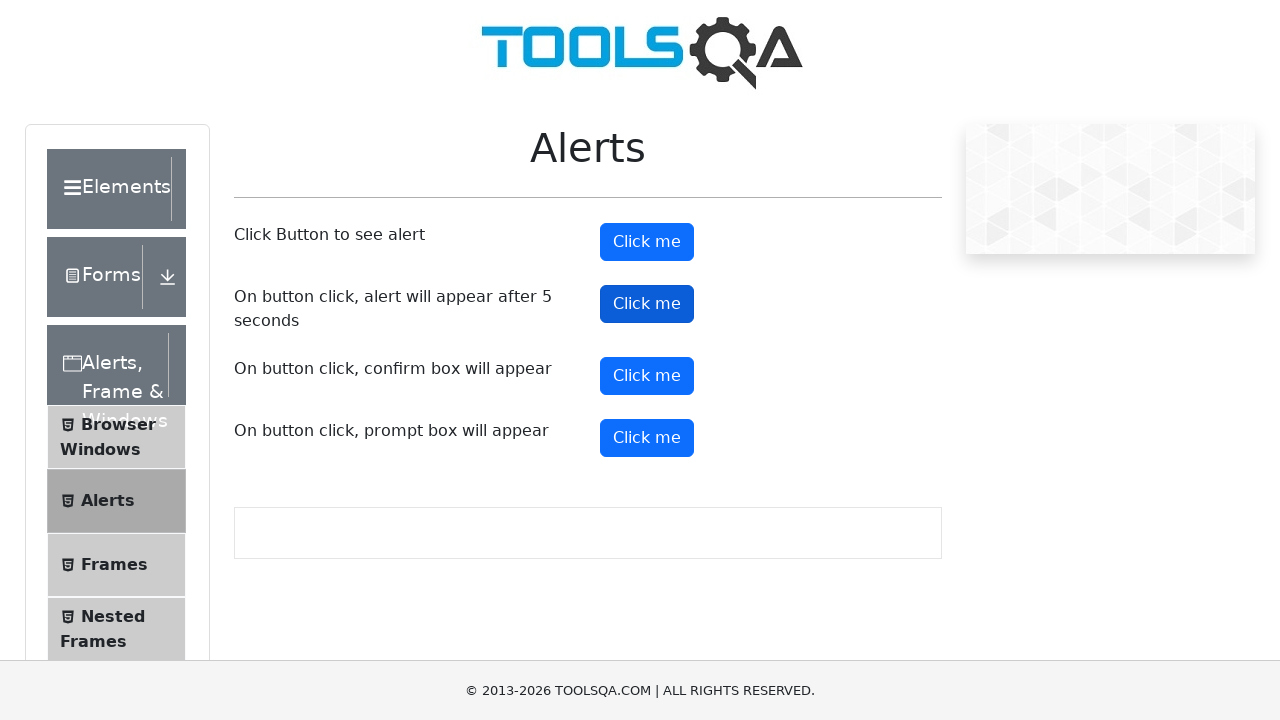

Clicked confirm button and accepted confirm dialog at (647, 376) on #confirmButton
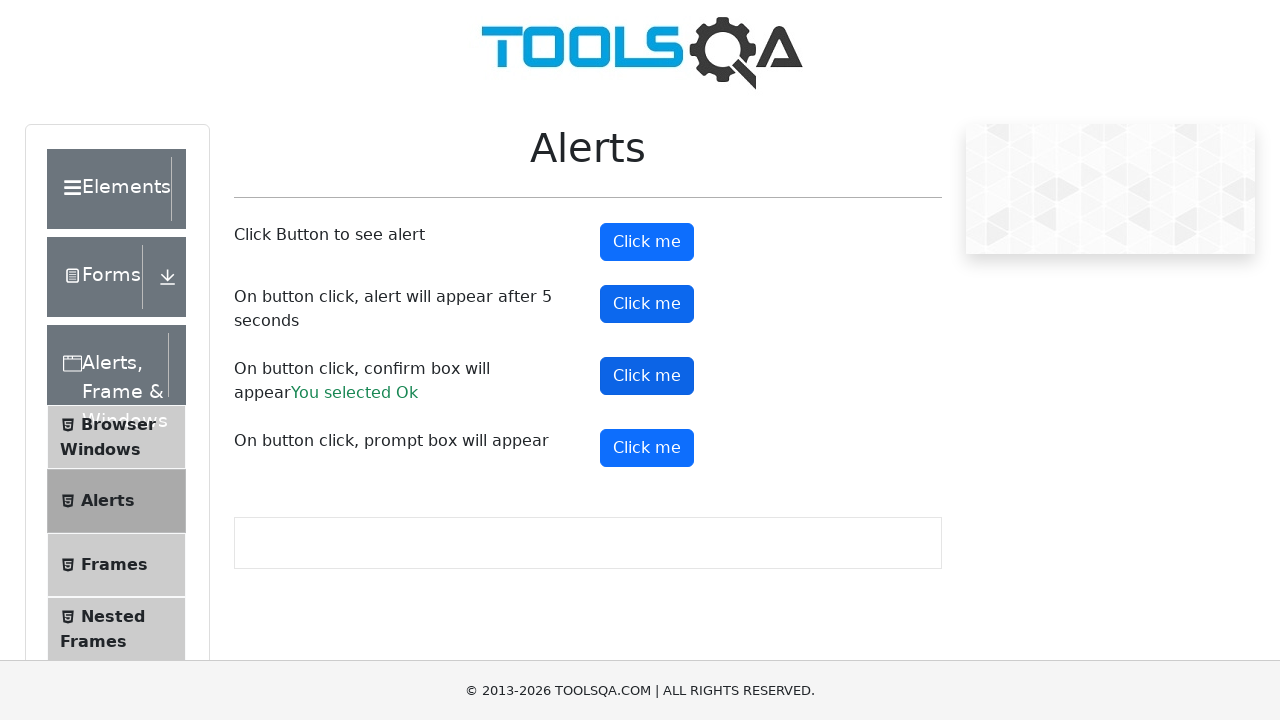

Waited for confirm result element to appear
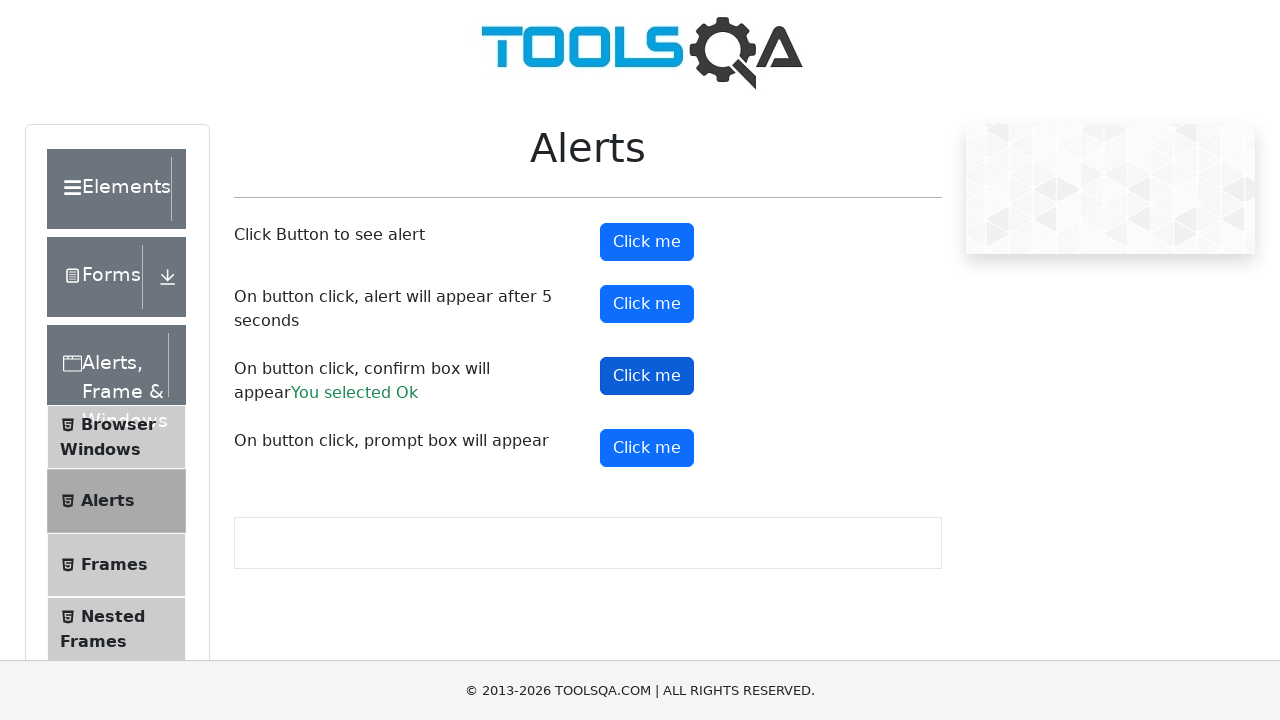

Located confirm result element
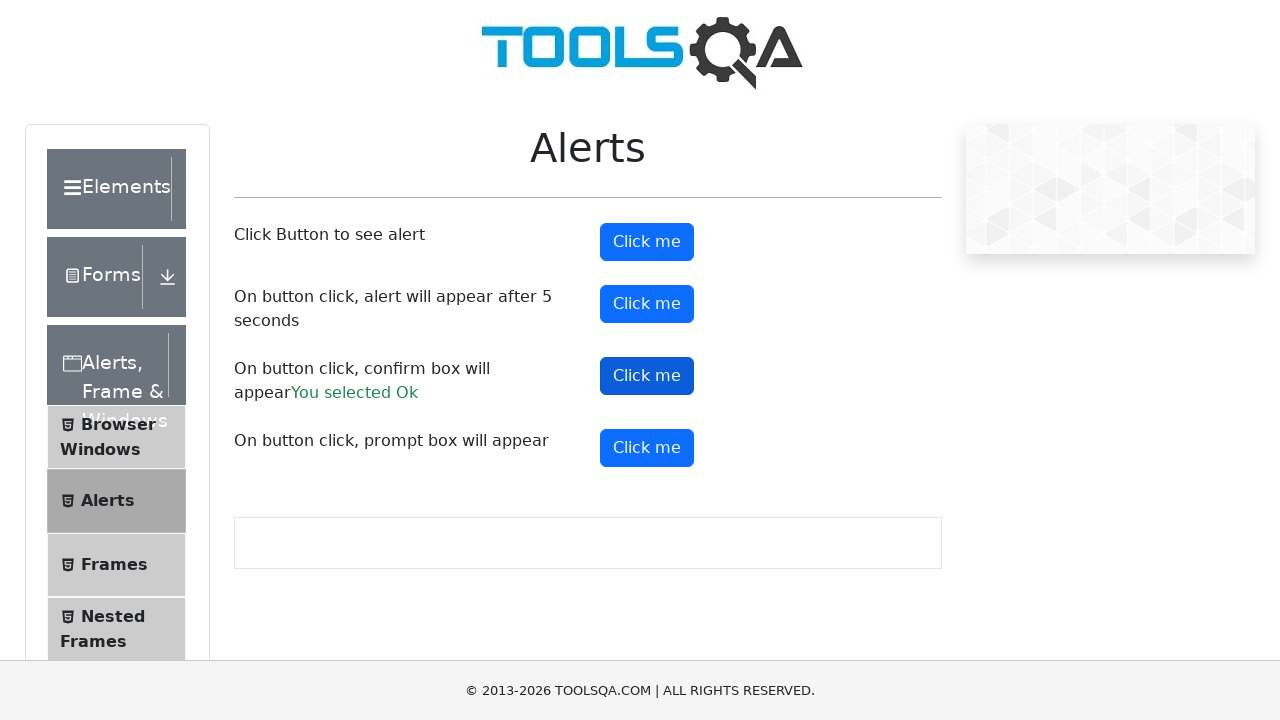

Verified confirm result contains 'Ok'
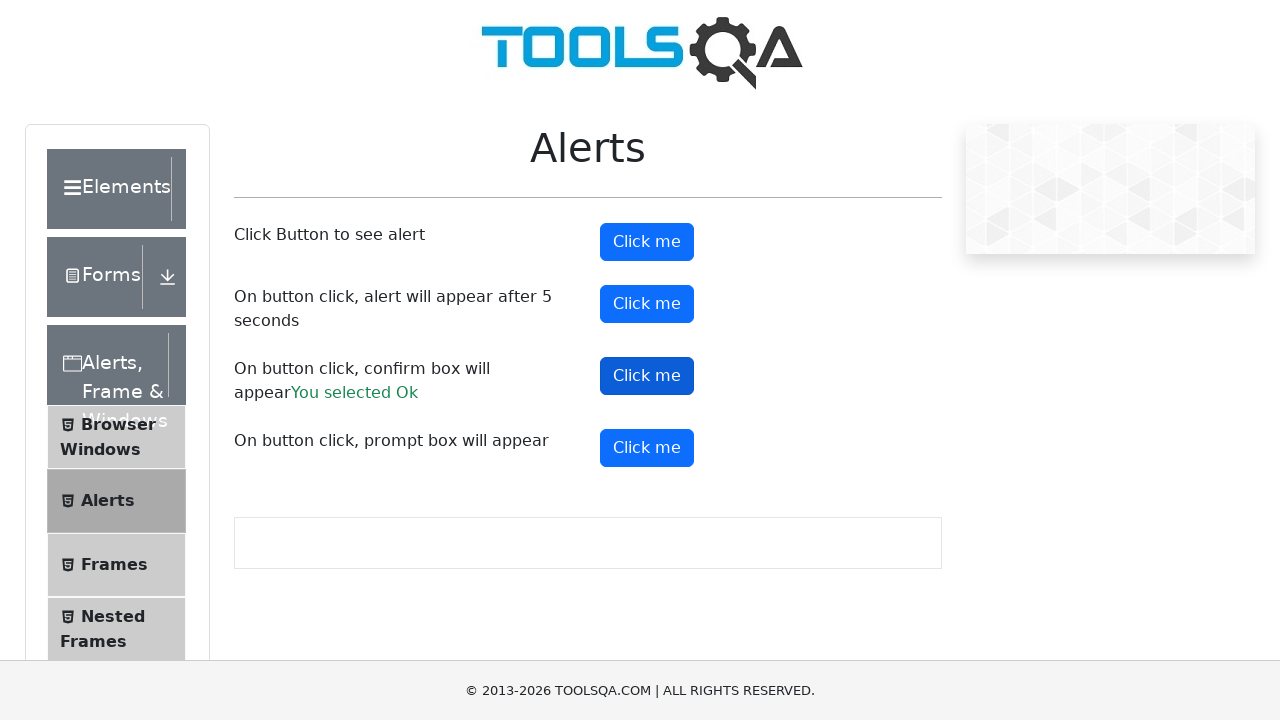

Registered dialog handler for prompt alert with text 'Calin'
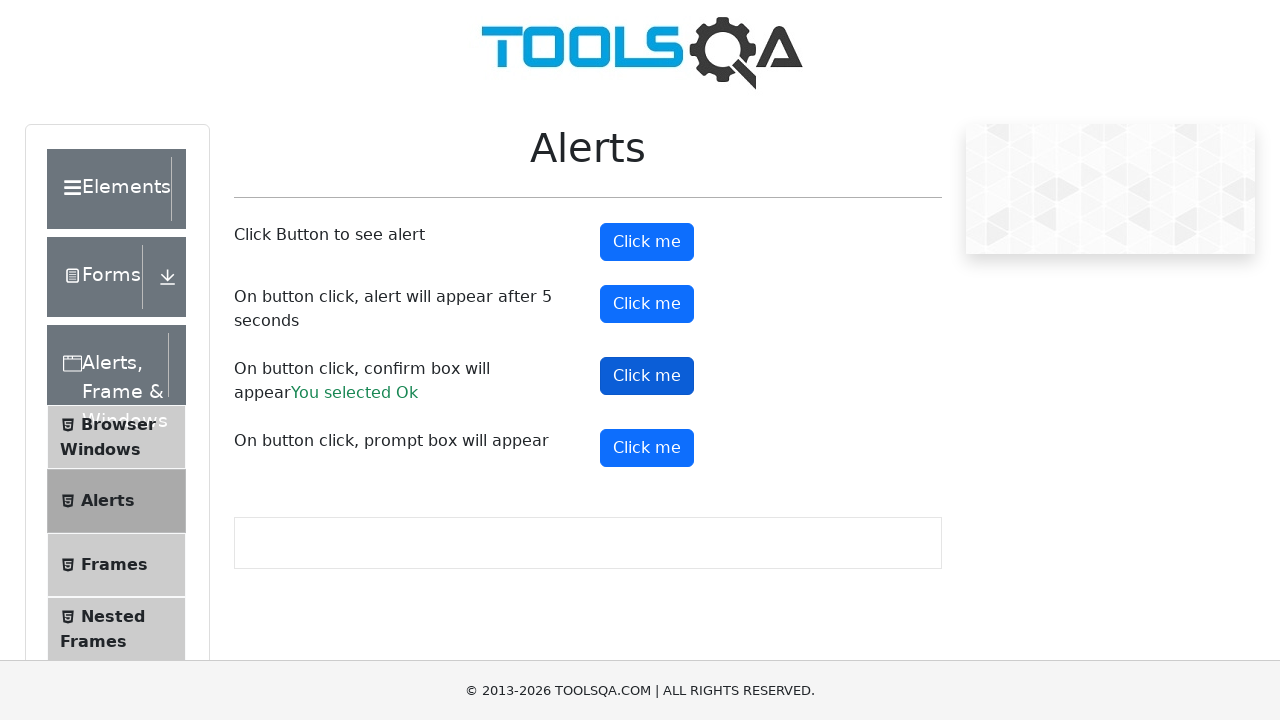

Clicked prompt button and accepted prompt dialog with 'Calin' at (647, 448) on #promtButton
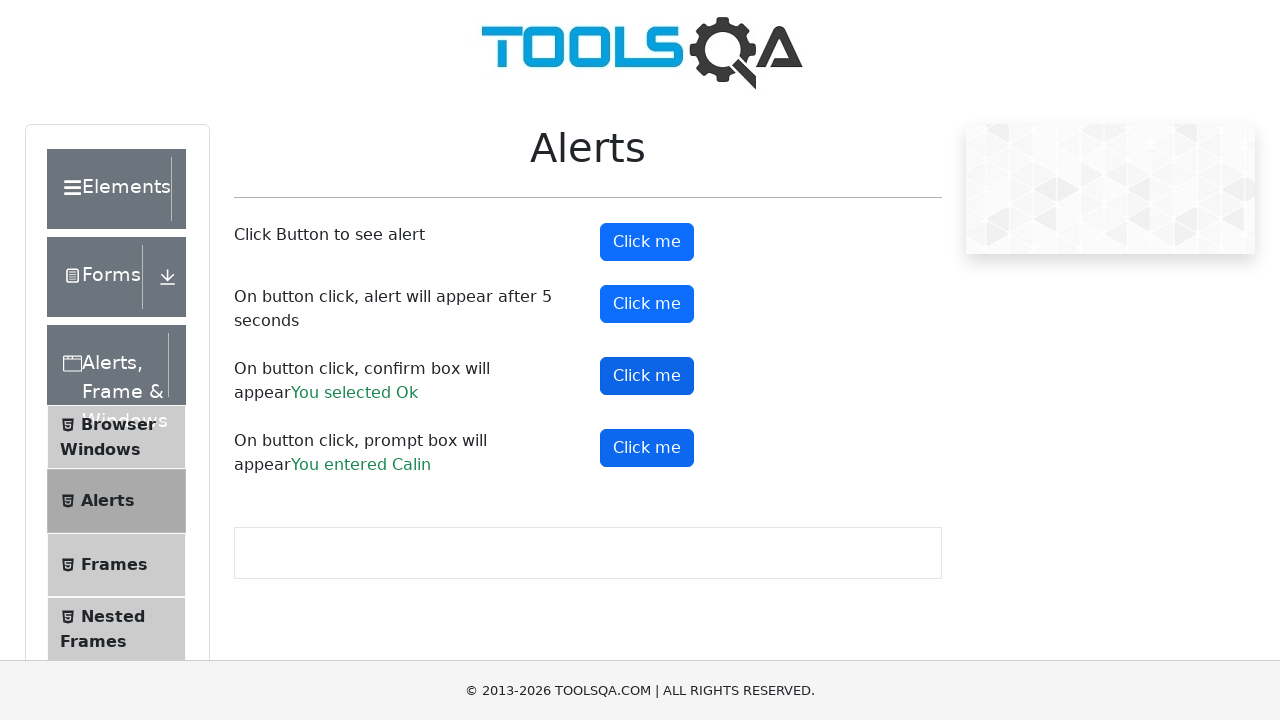

Waited for prompt result element to appear
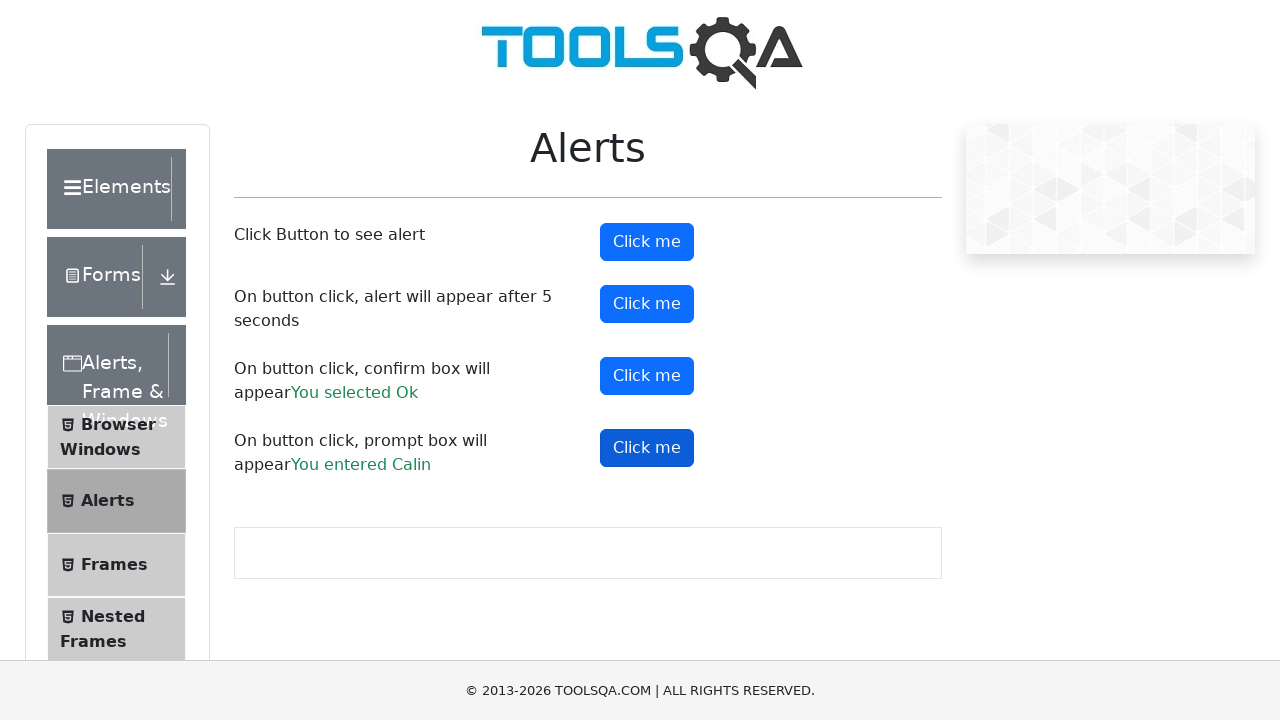

Located prompt result element
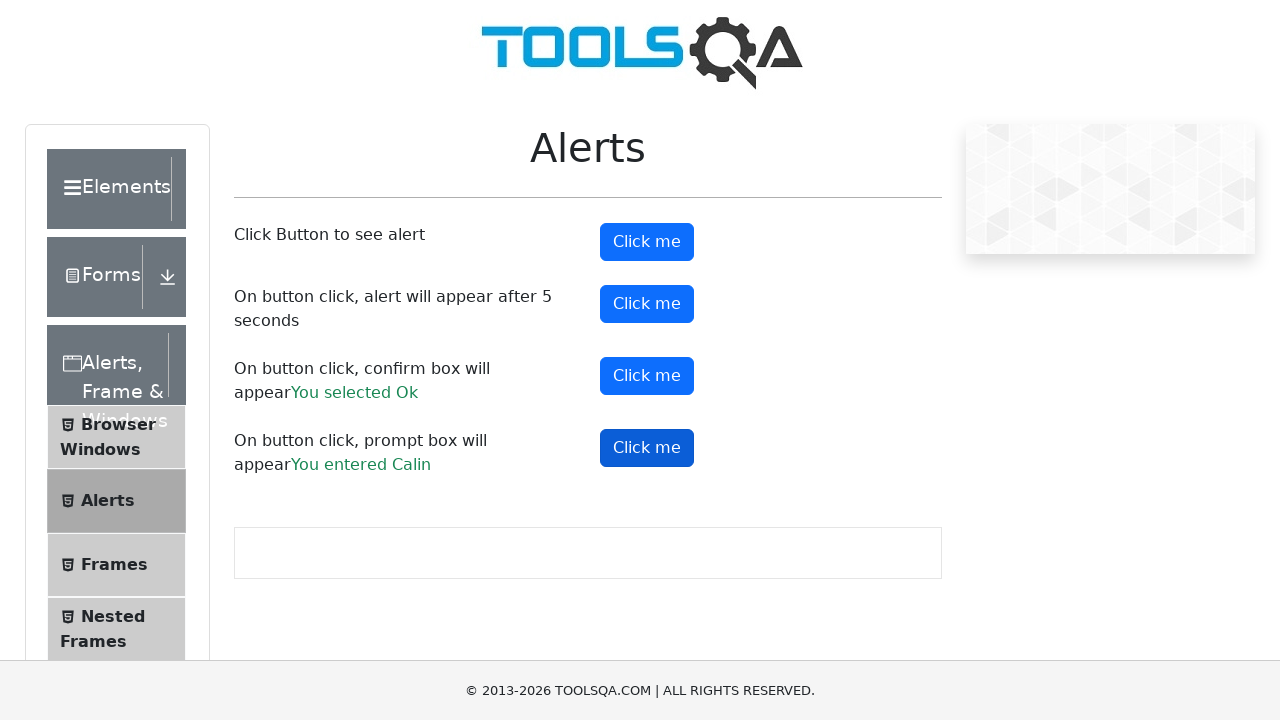

Verified prompt result contains entered name 'Calin'
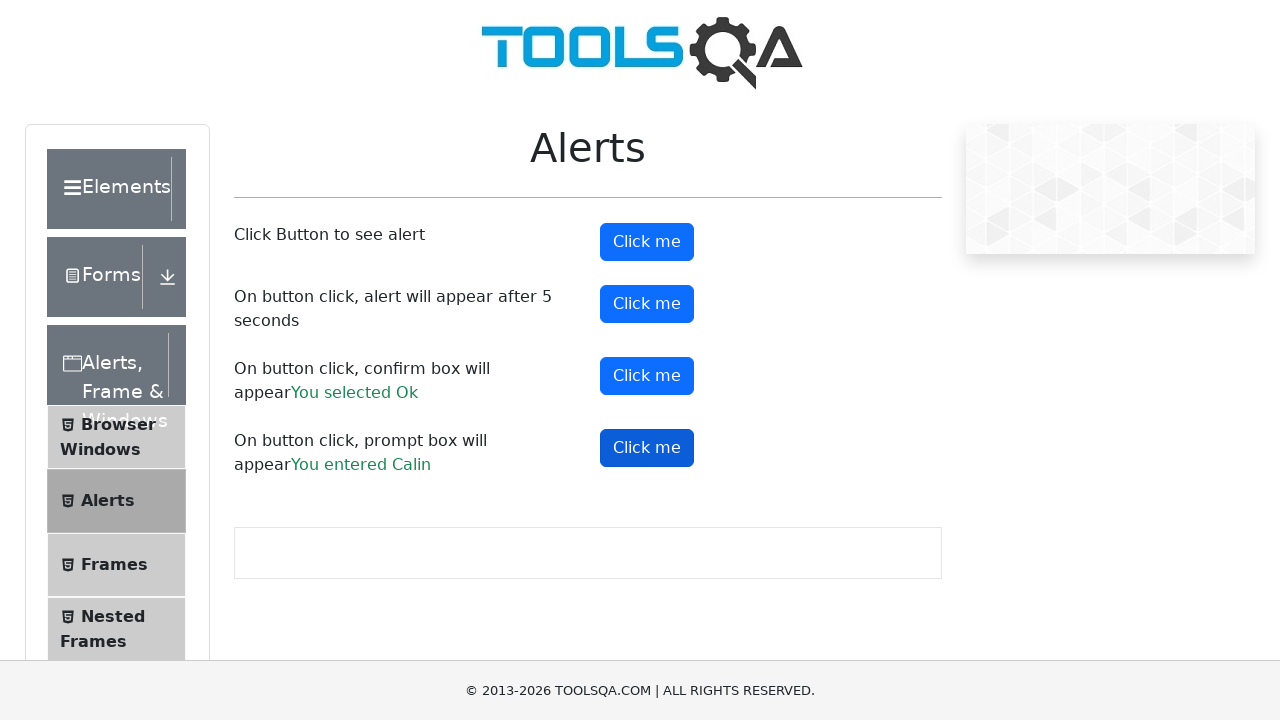

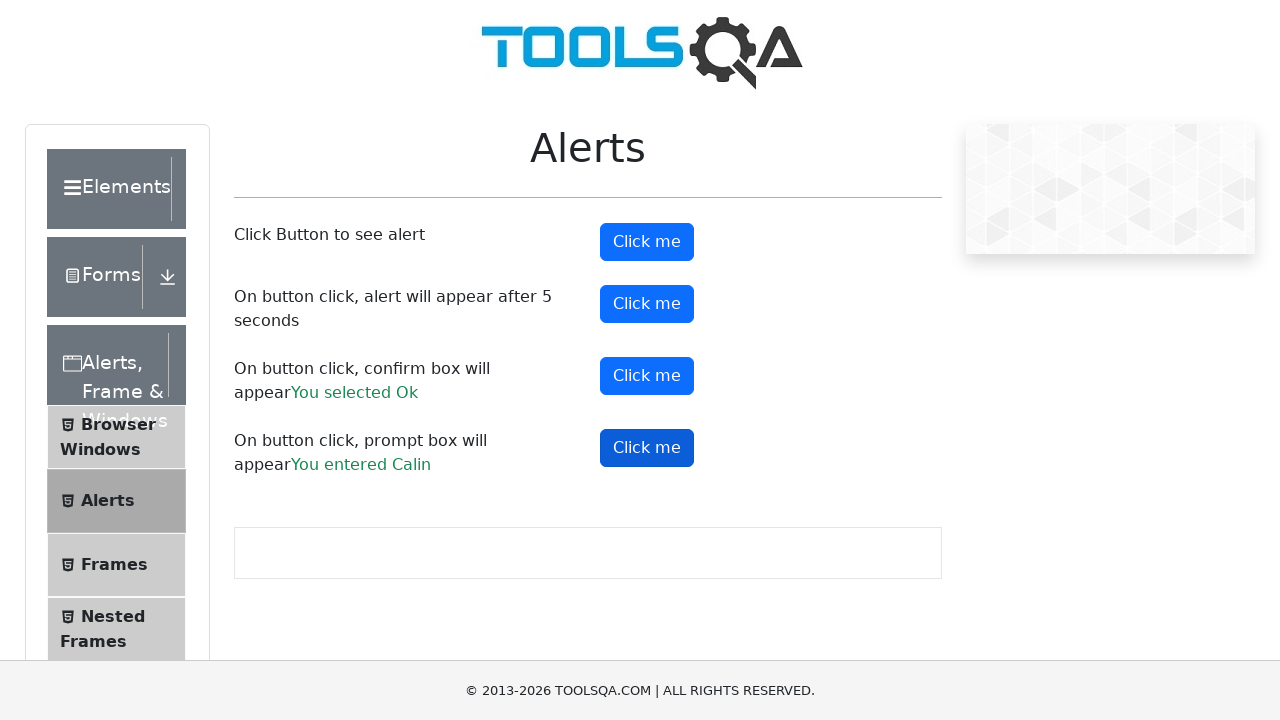